Tests website navigation by clicking through About Us and Contact Us links and verifying page titles

Starting URL: https://demo-opencart.com/

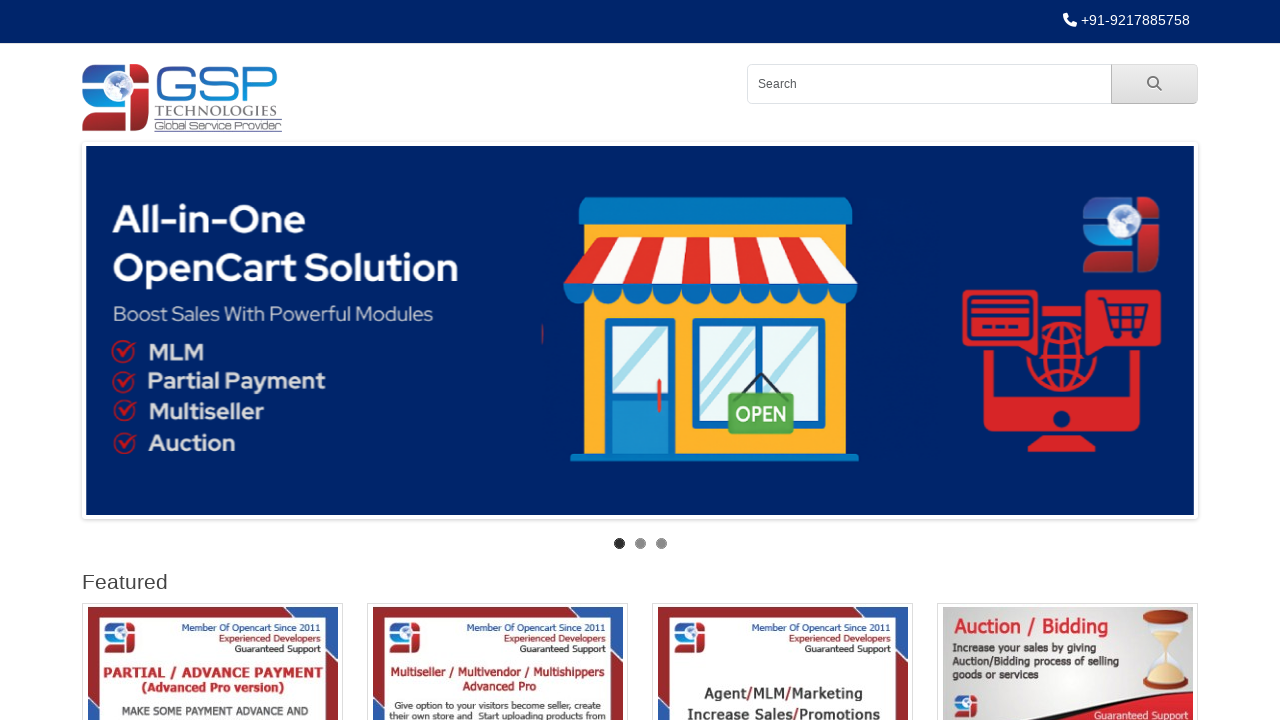

Located About Us link and waited for visibility
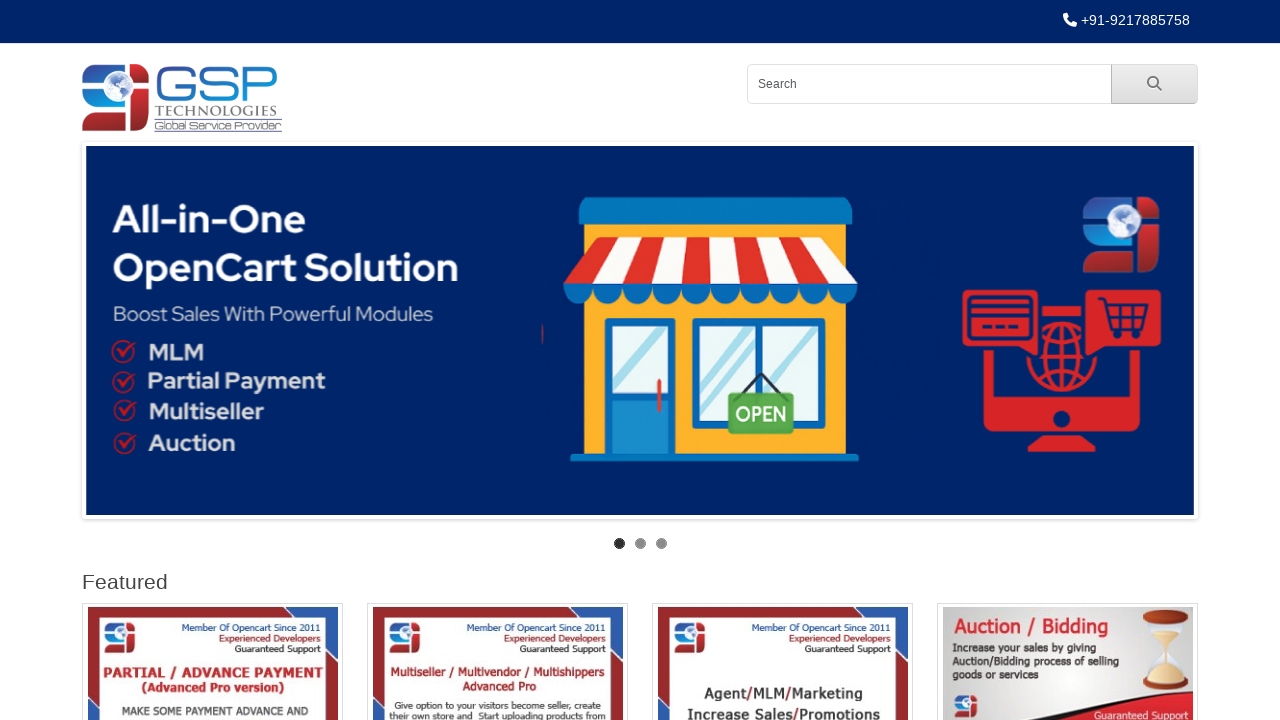

Clicked About Us link
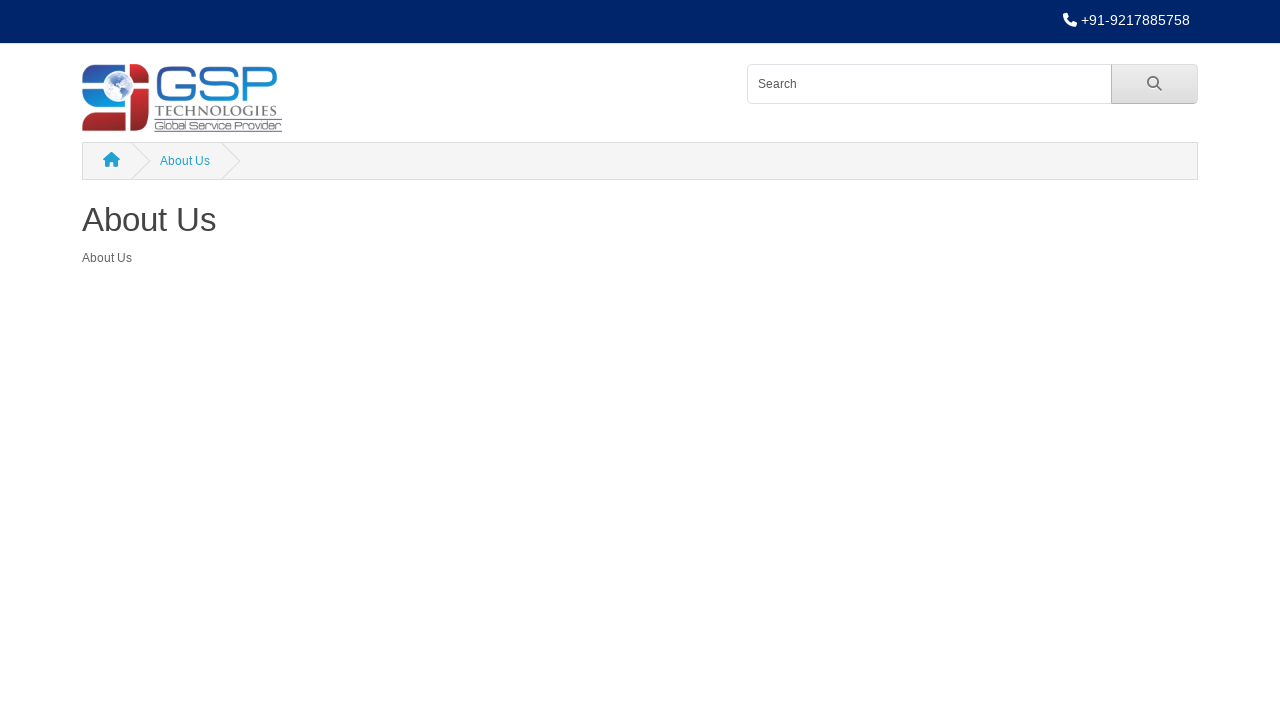

About Us page DOM content loaded
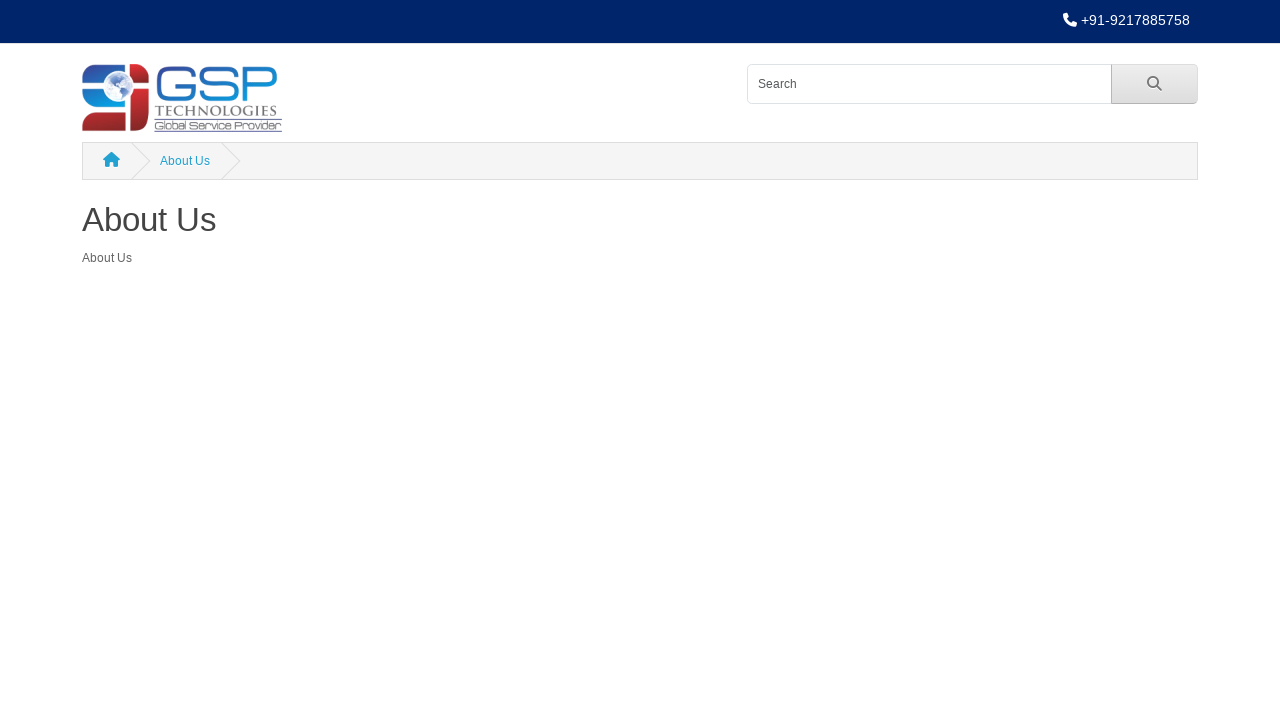

Verified 'About Us' is in page title
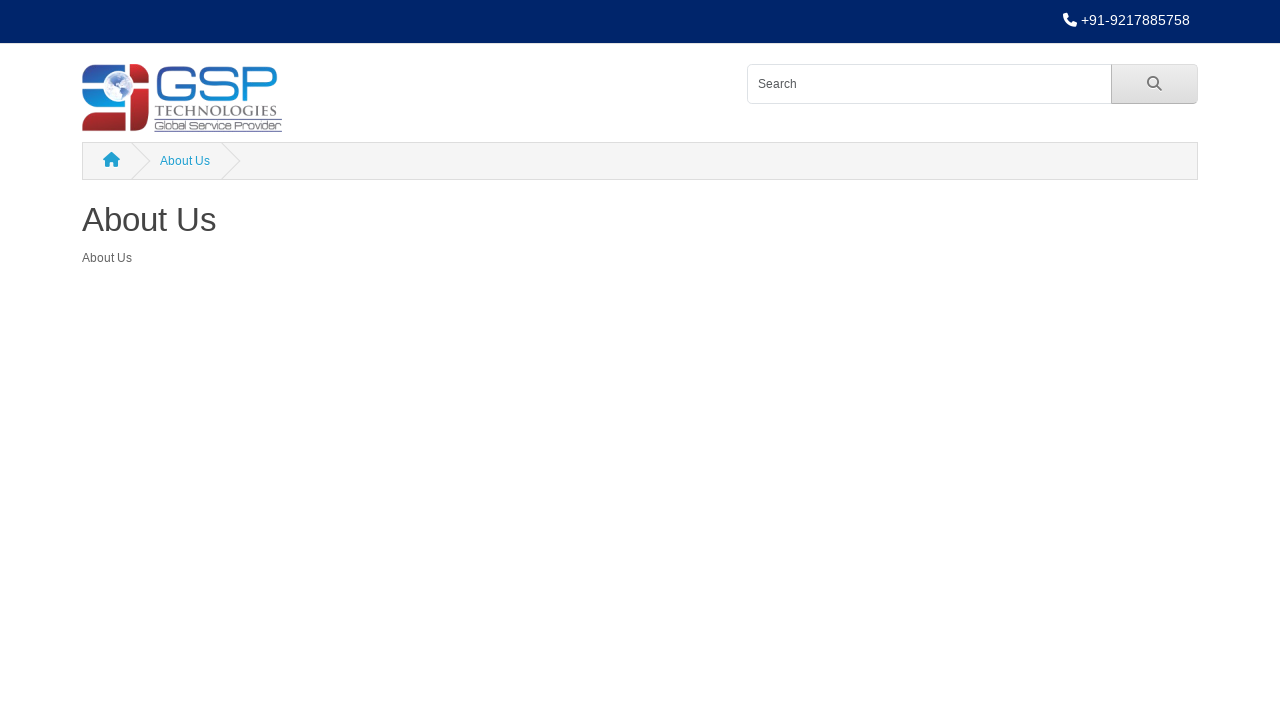

Located Contact Us link and waited for visibility
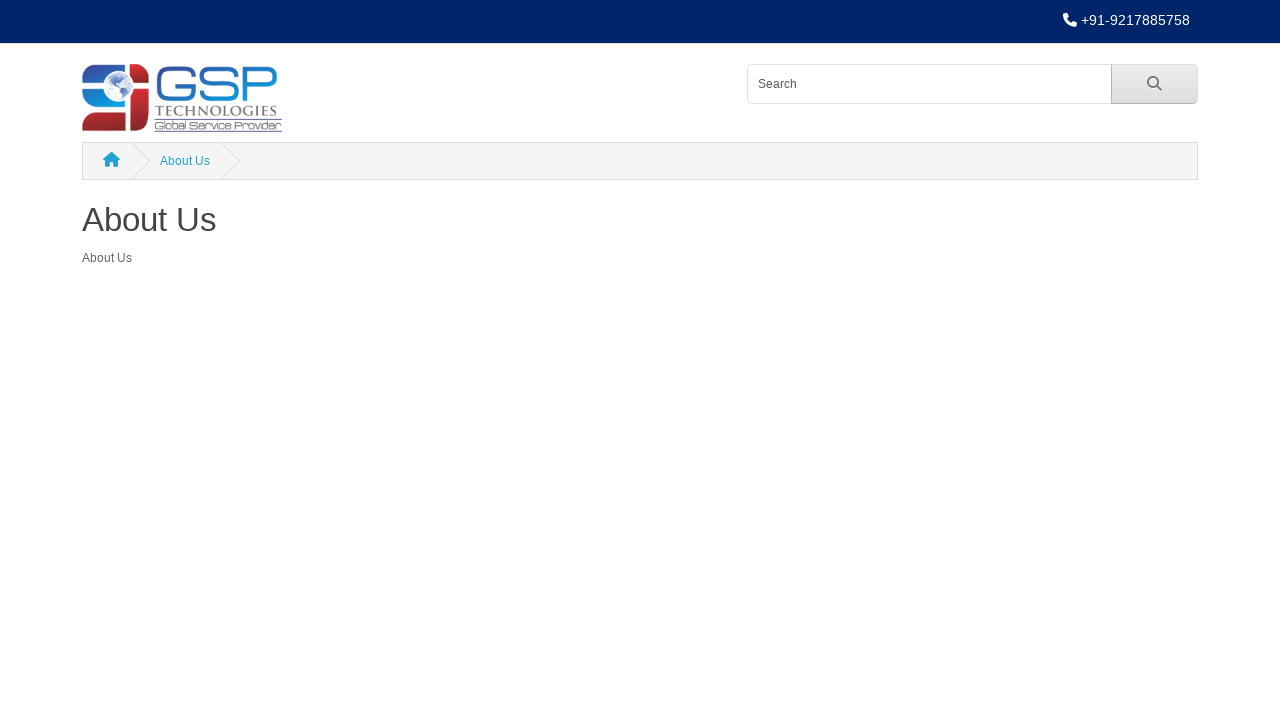

Clicked Contact Us link
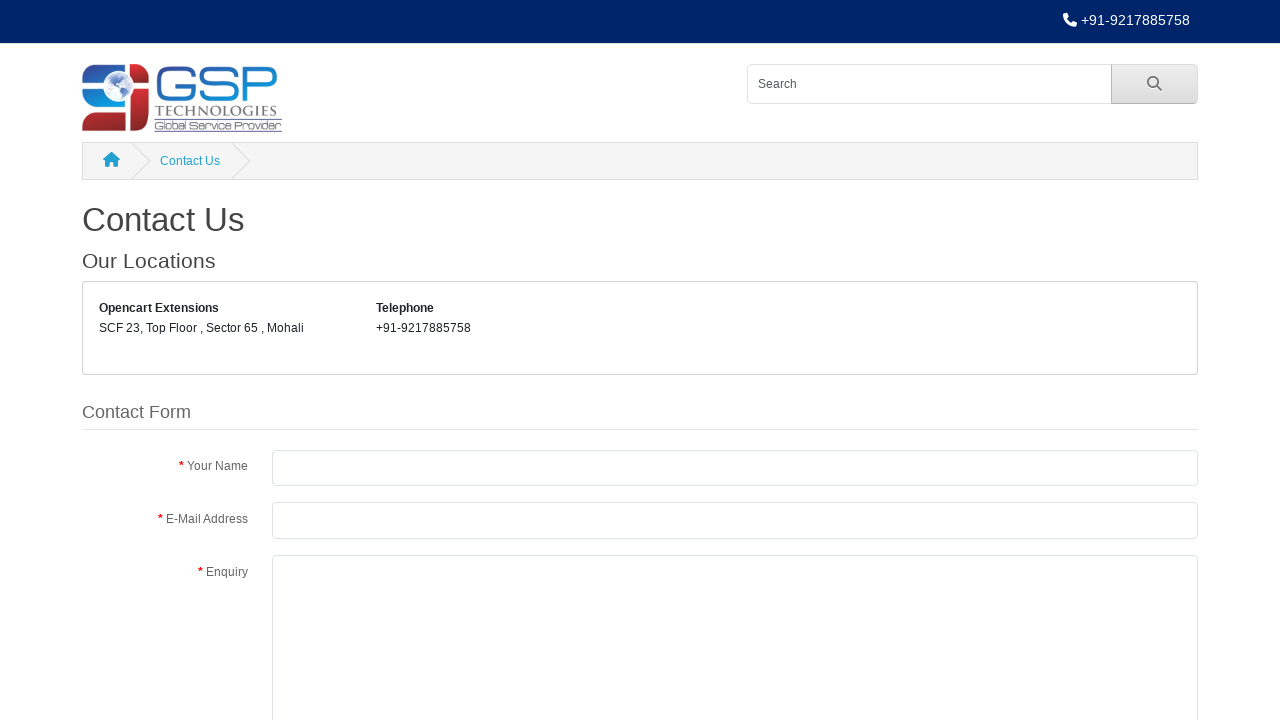

Contact Us page DOM content loaded
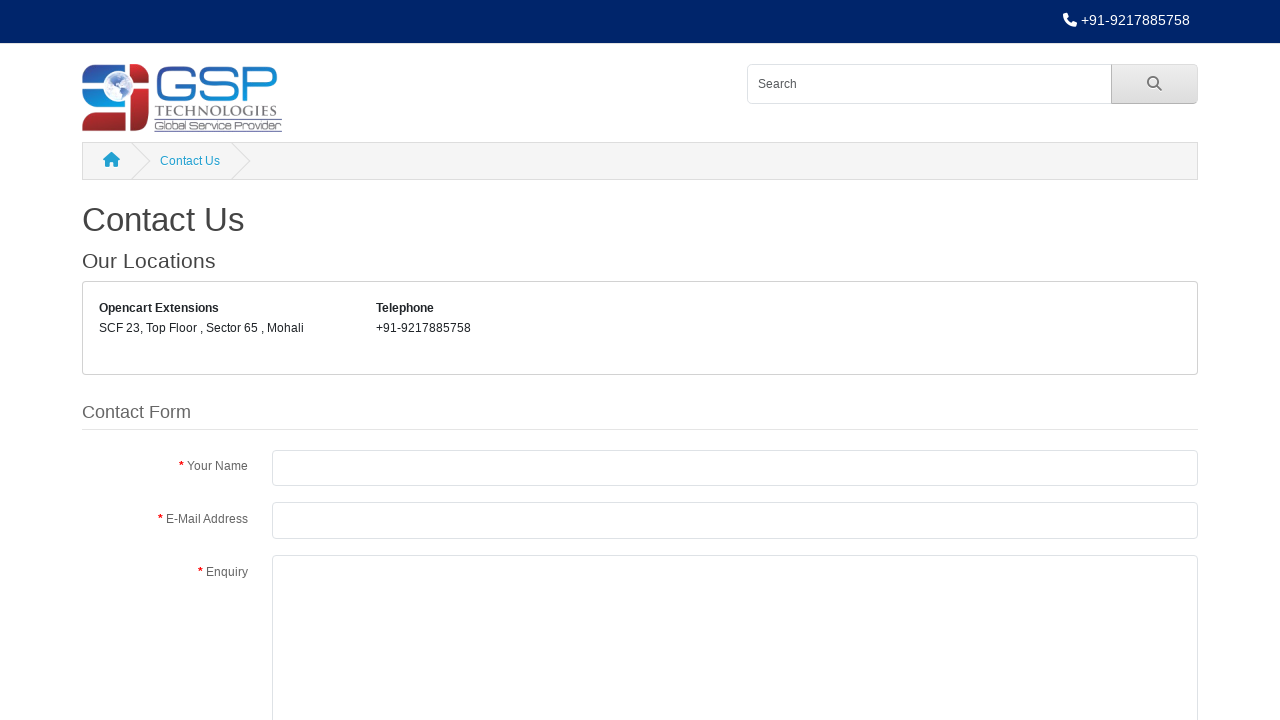

Verified 'Contact Us' is in page title
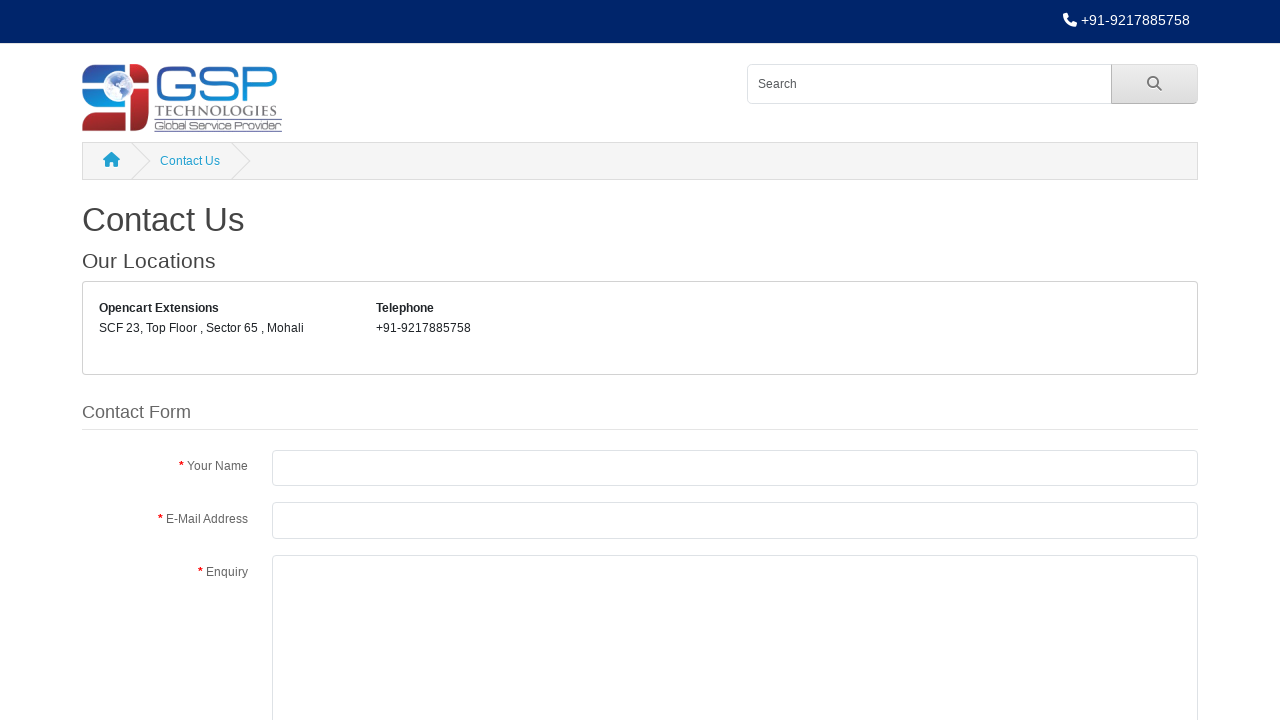

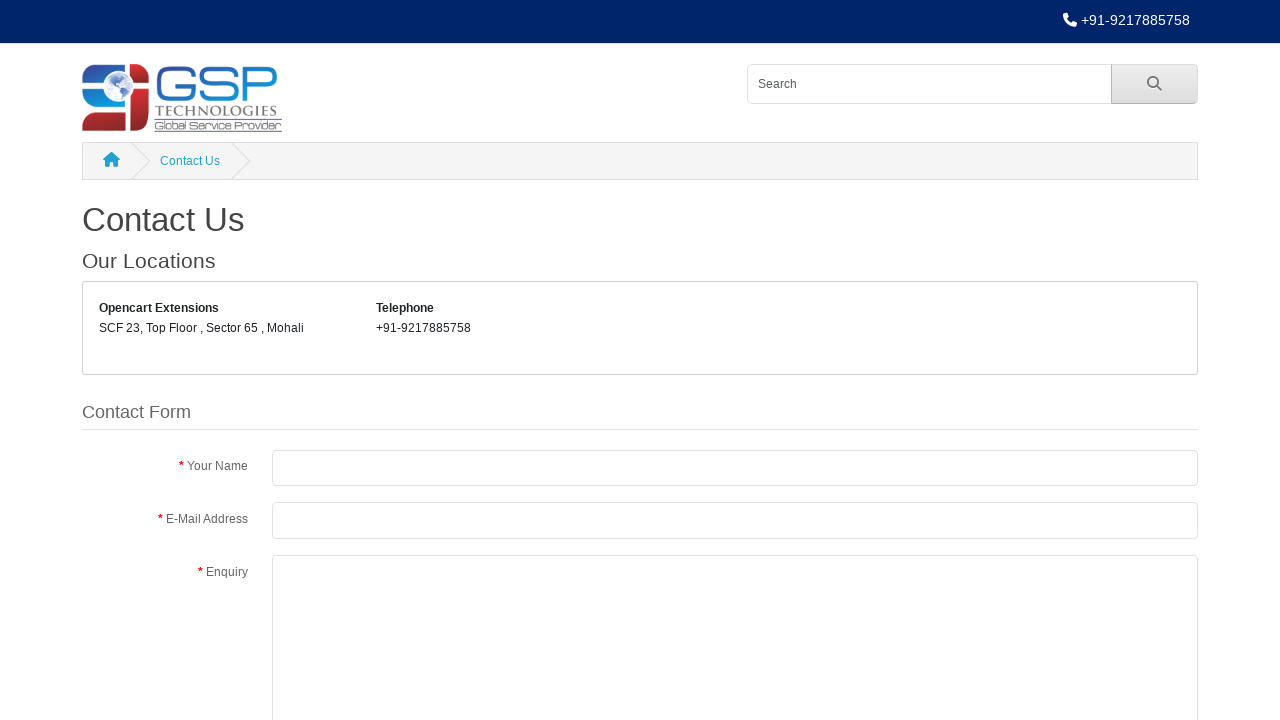